Tests adding todo items by filling the input field and pressing Enter, then verifying the items appear in the list.

Starting URL: https://demo.playwright.dev/todomvc

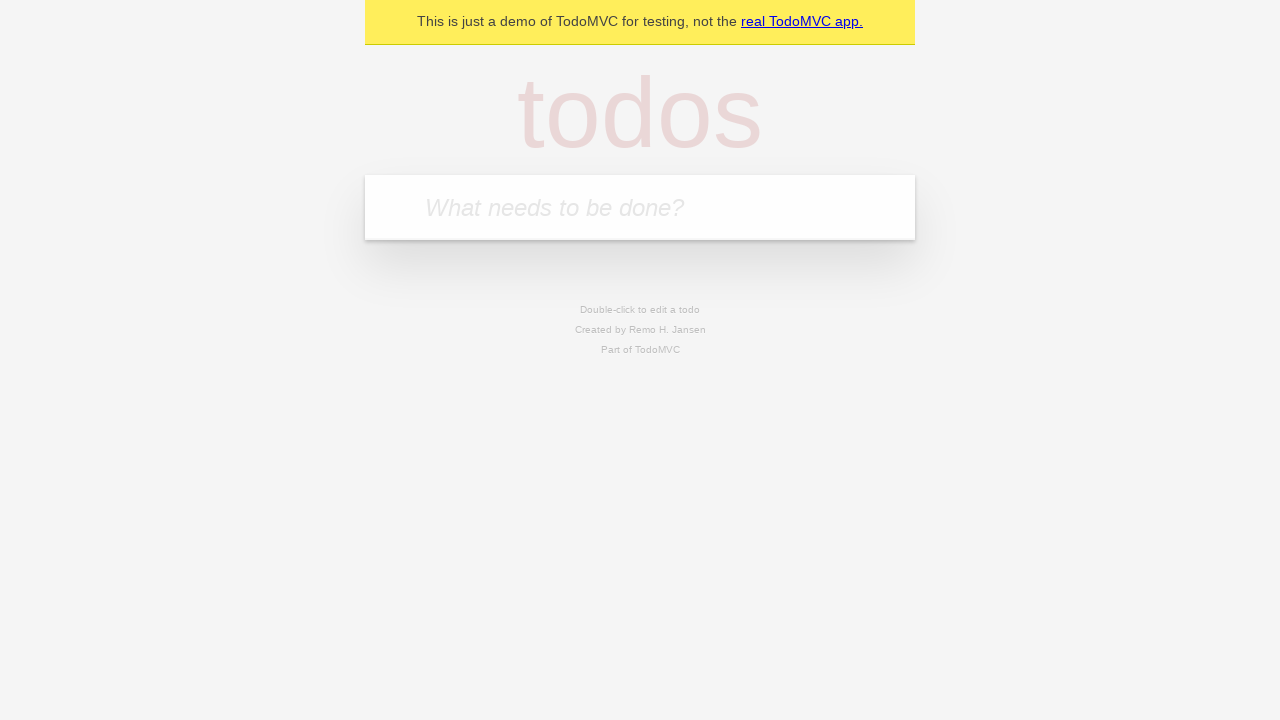

Located the todo input field with placeholder 'What needs to be done?'
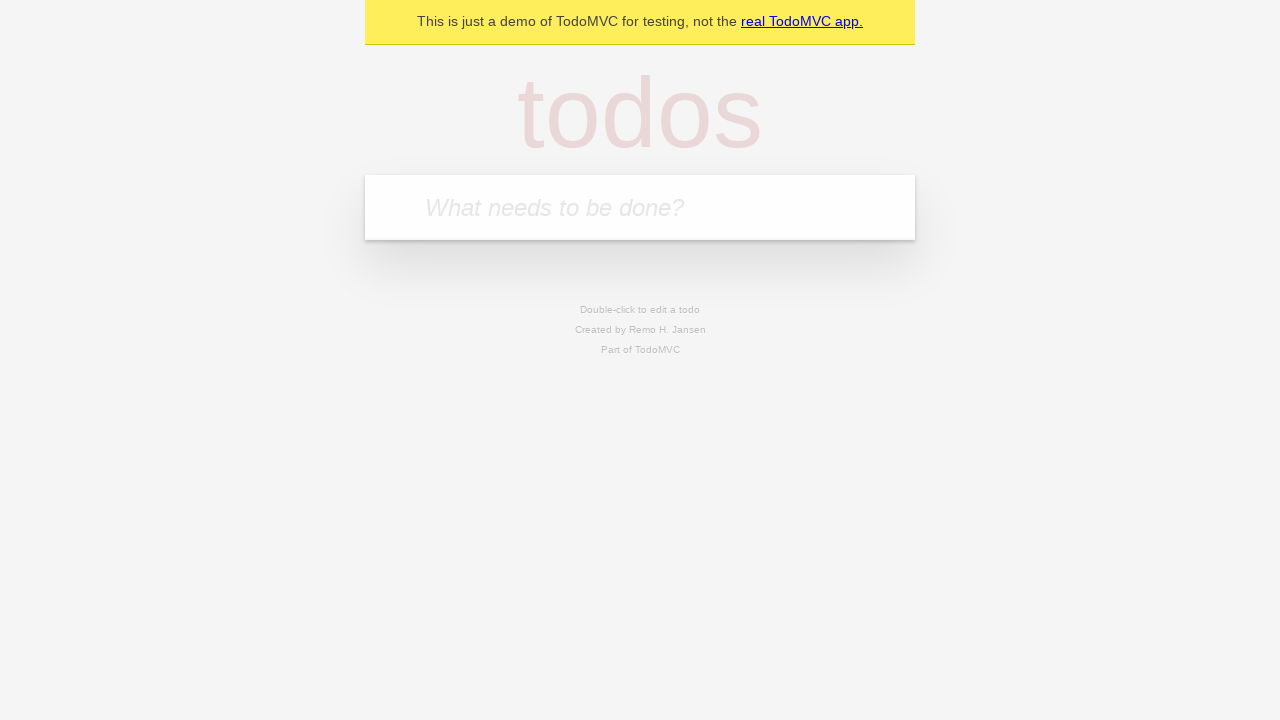

Filled first todo item with 'buy some cheese' on internal:attr=[placeholder="What needs to be done?"i]
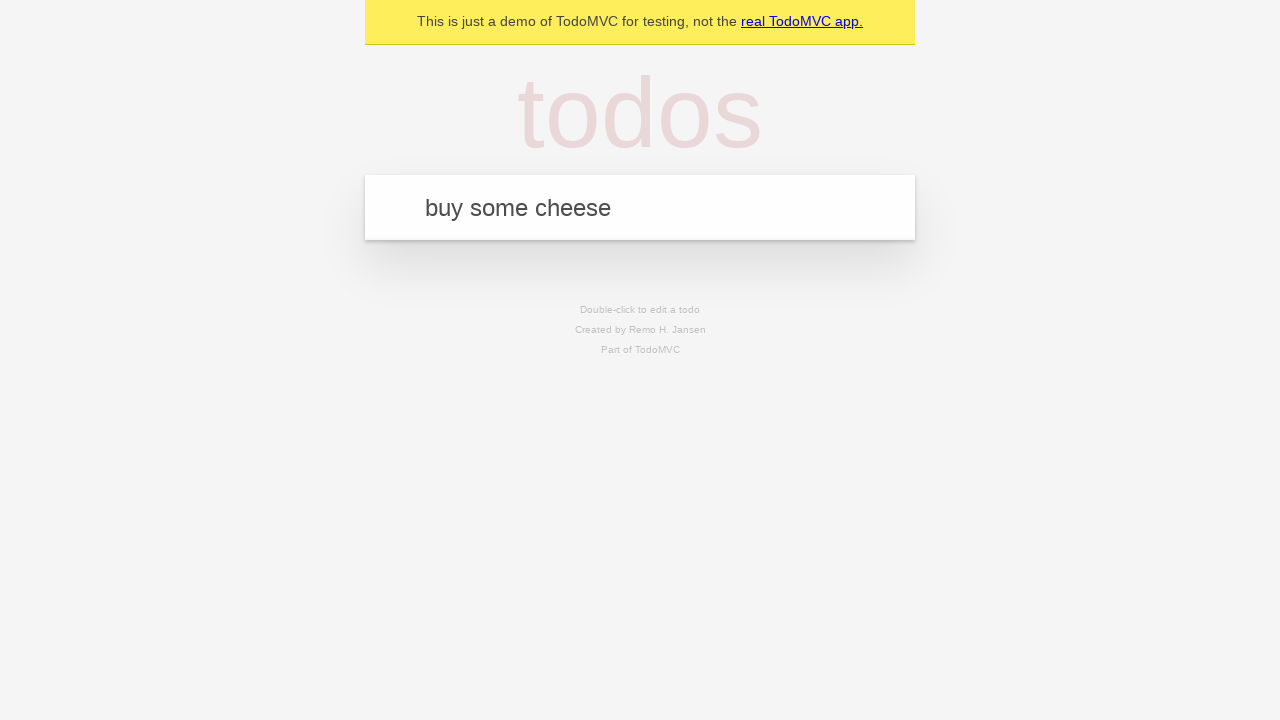

Pressed Enter to submit first todo item on internal:attr=[placeholder="What needs to be done?"i]
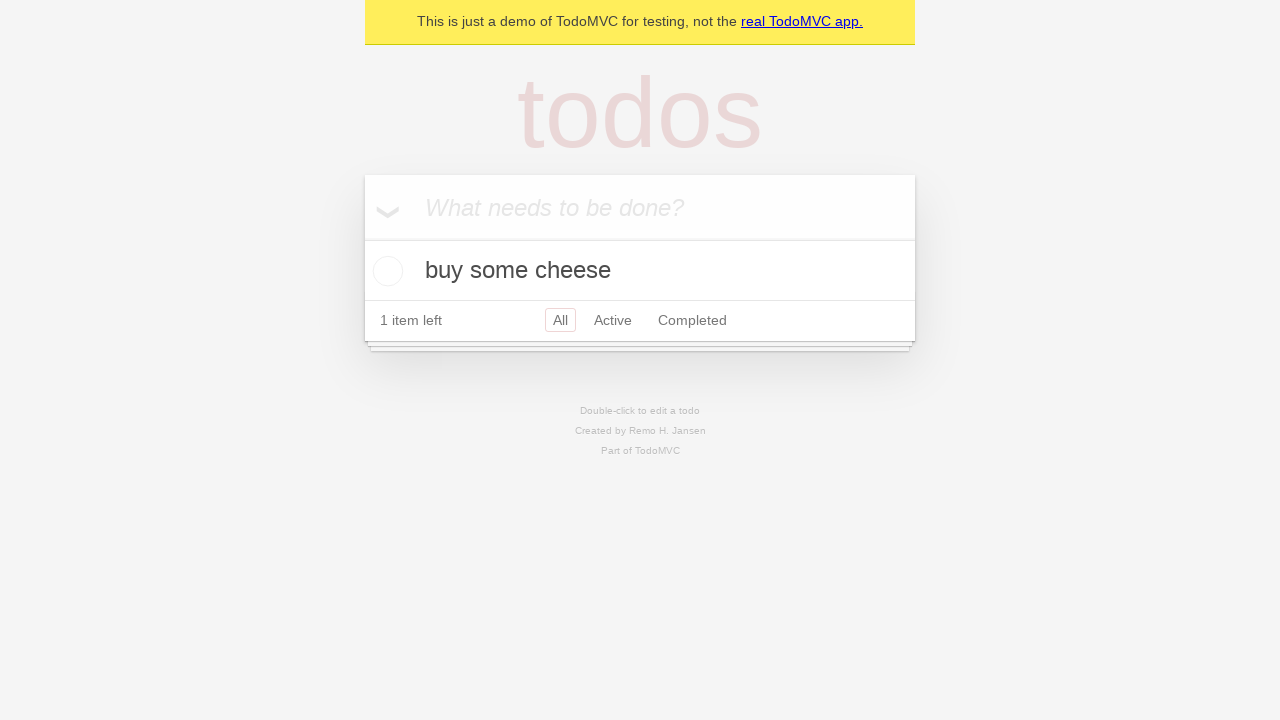

First todo item appeared in the list
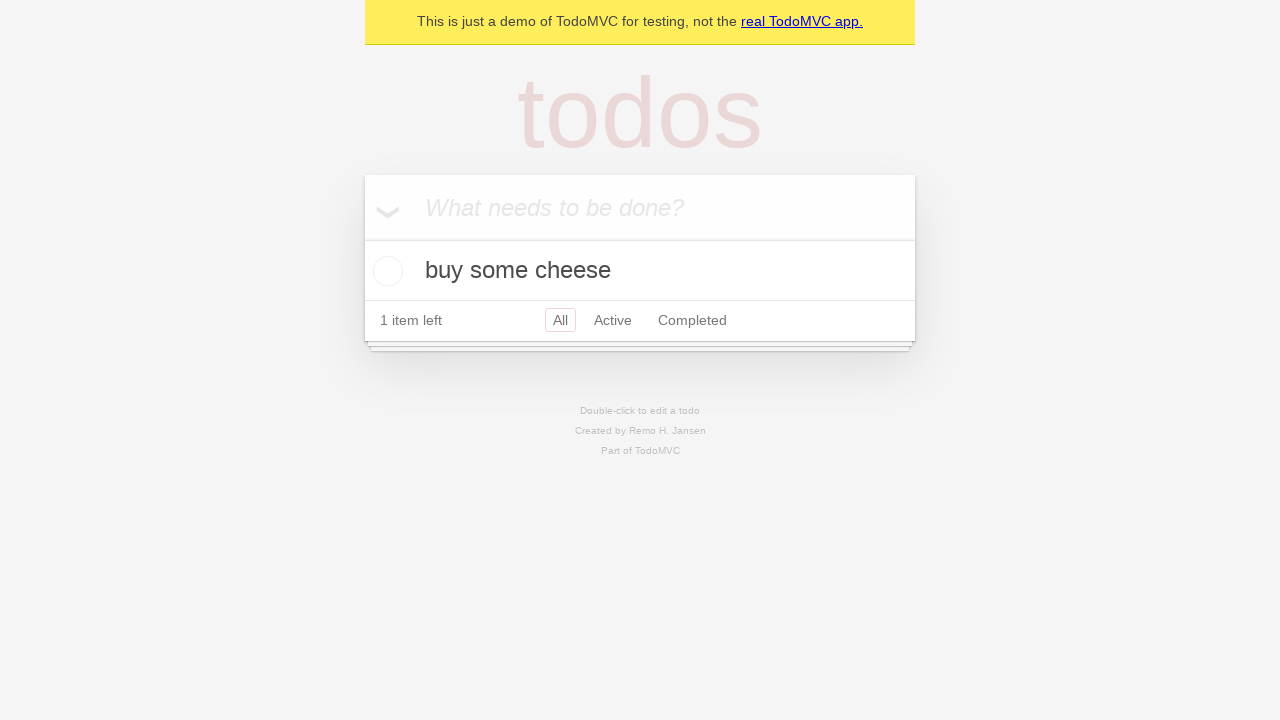

Filled second todo item with 'feed the cat' on internal:attr=[placeholder="What needs to be done?"i]
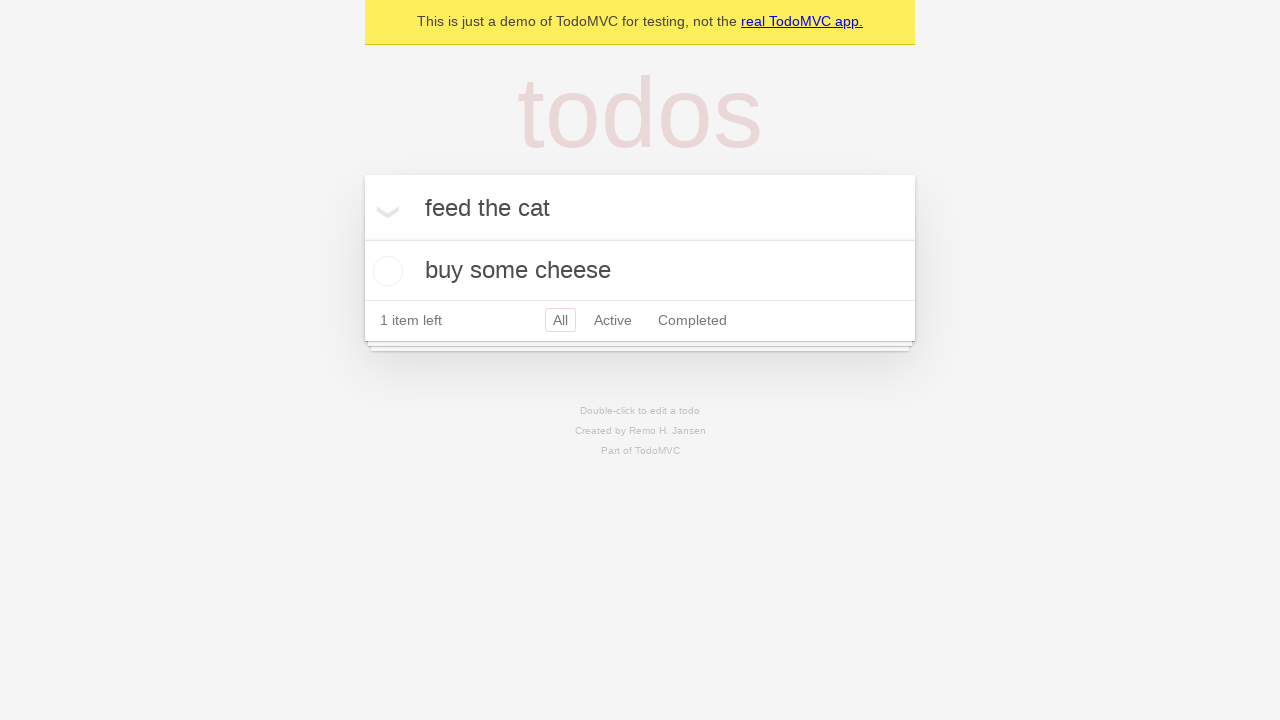

Pressed Enter to submit second todo item on internal:attr=[placeholder="What needs to be done?"i]
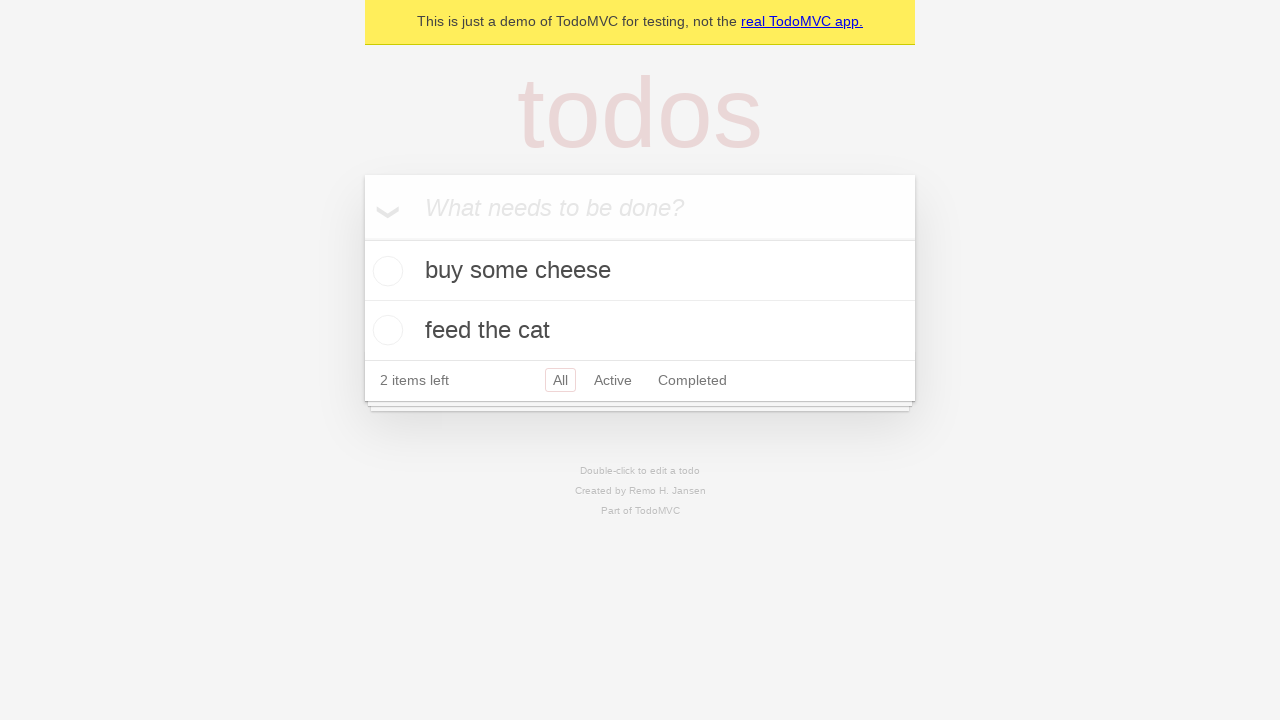

Second todo item appeared in the list
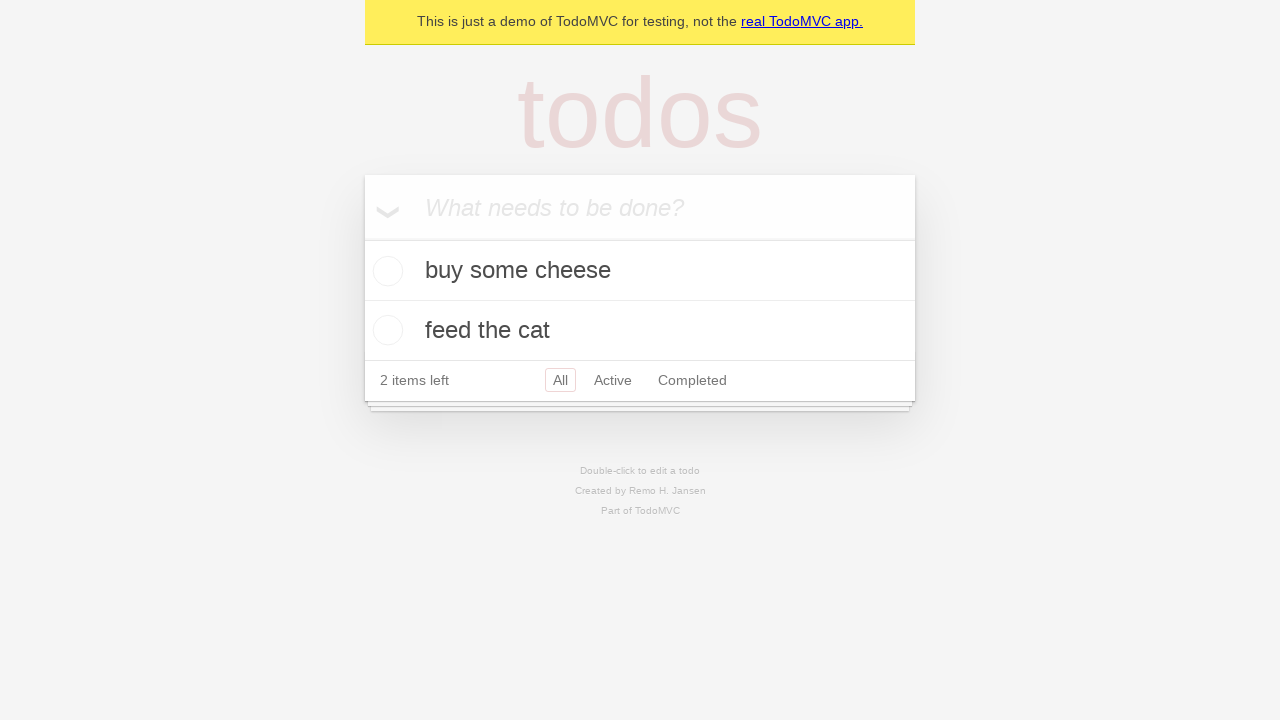

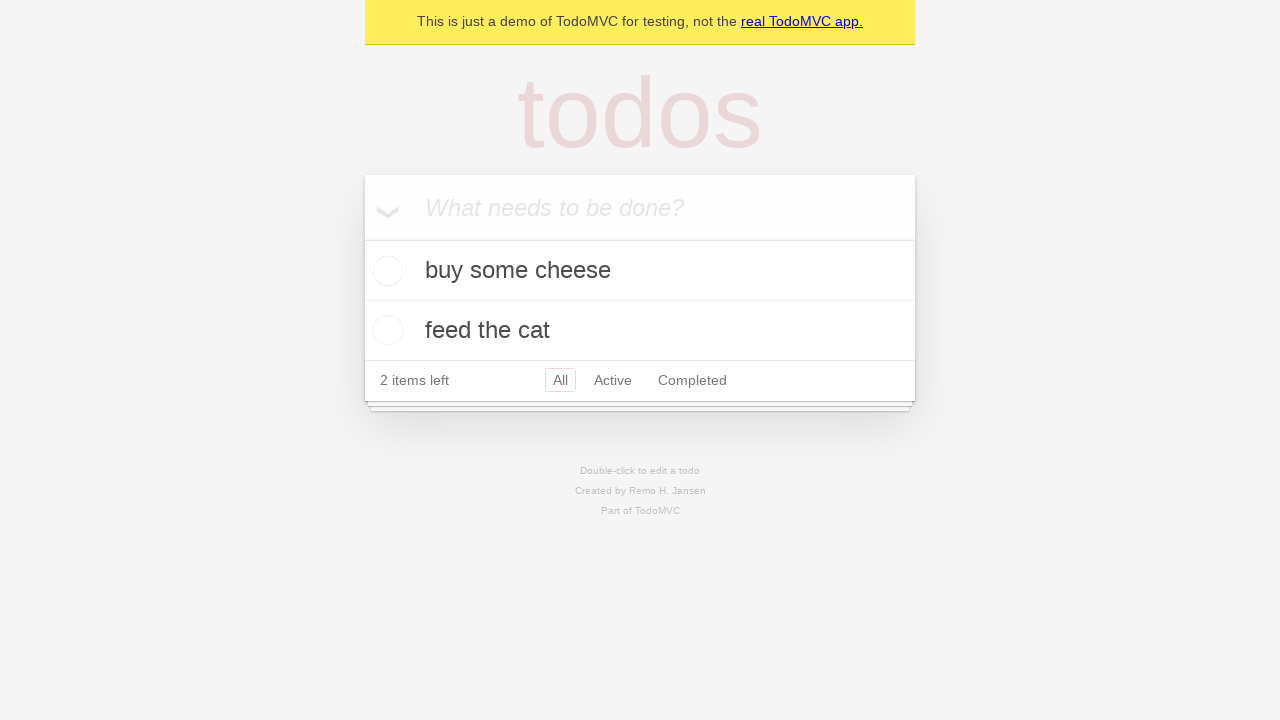